Tests dynamic control elements with explicit waits by clicking Remove button, verifying the "It's gone!" message, clicking Add button, and verifying "It's back!" message

Starting URL: https://the-internet.herokuapp.com/dynamic_controls

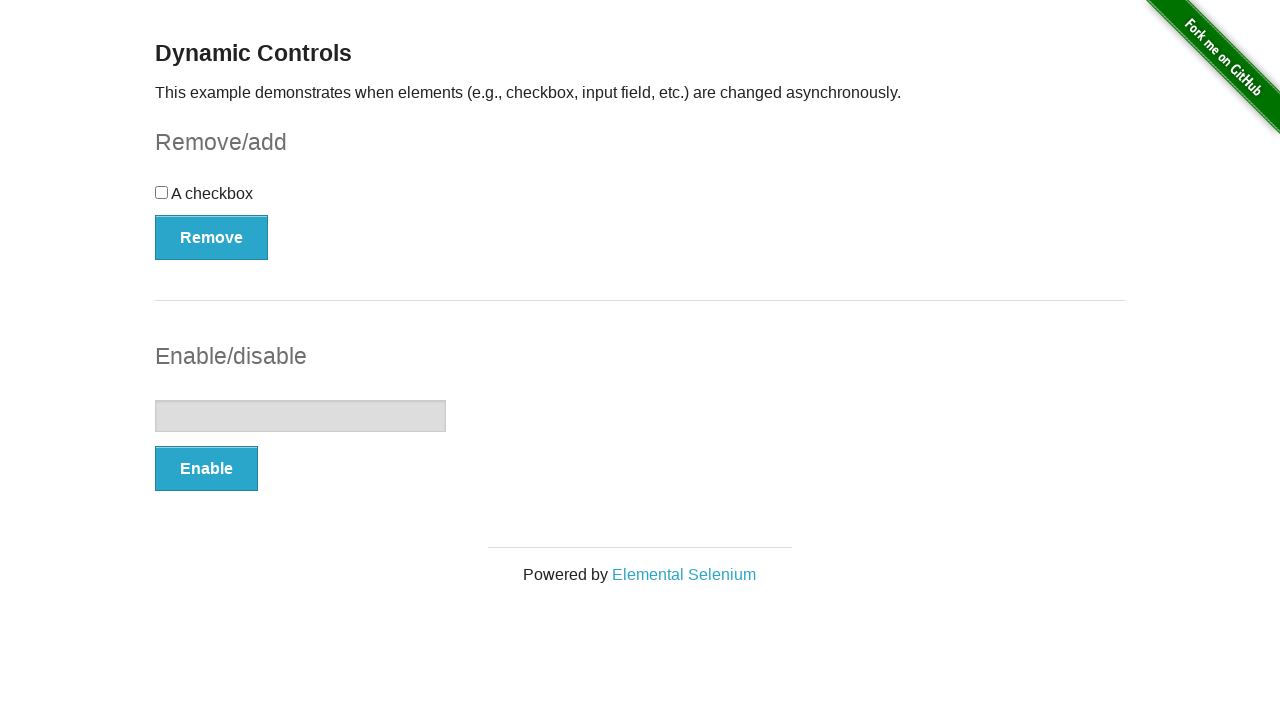

Clicked Remove button to disable dynamic control at (212, 237) on xpath=//*[text()='Remove']
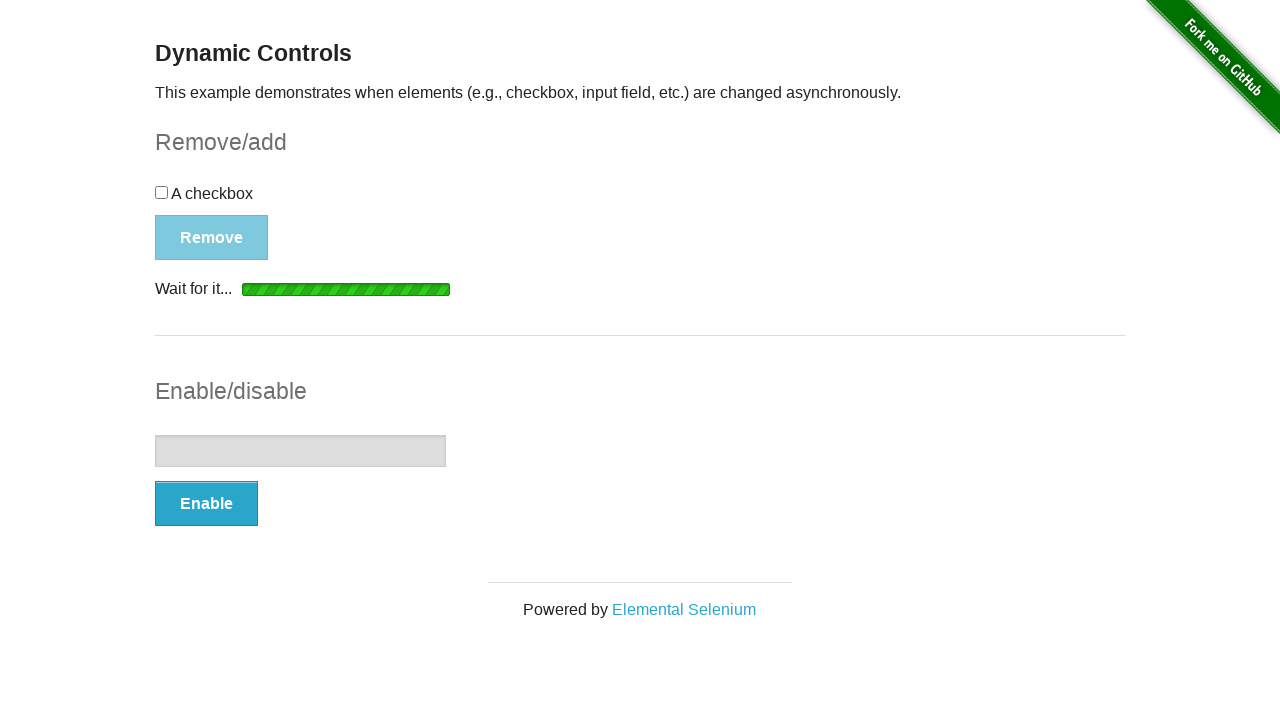

Verified 'It's gone!' message appeared after removing control
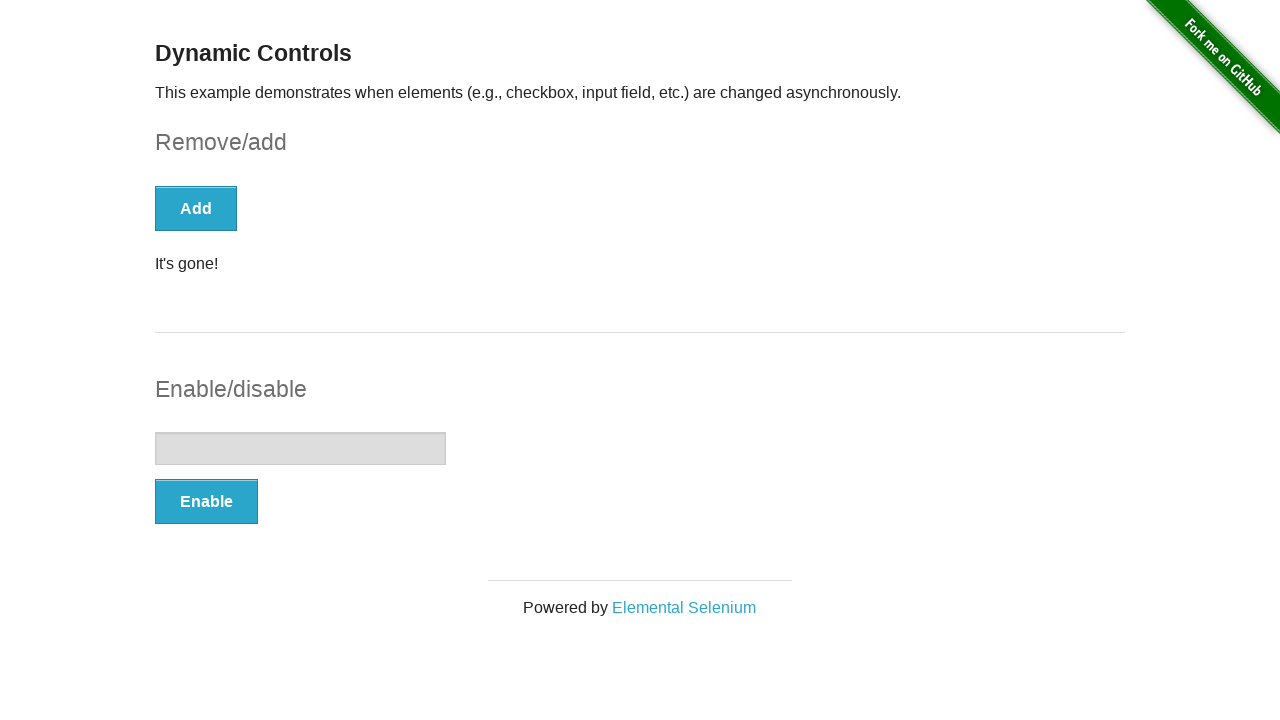

Clicked Add button to re-enable dynamic control at (196, 208) on xpath=//*[text()='Add']
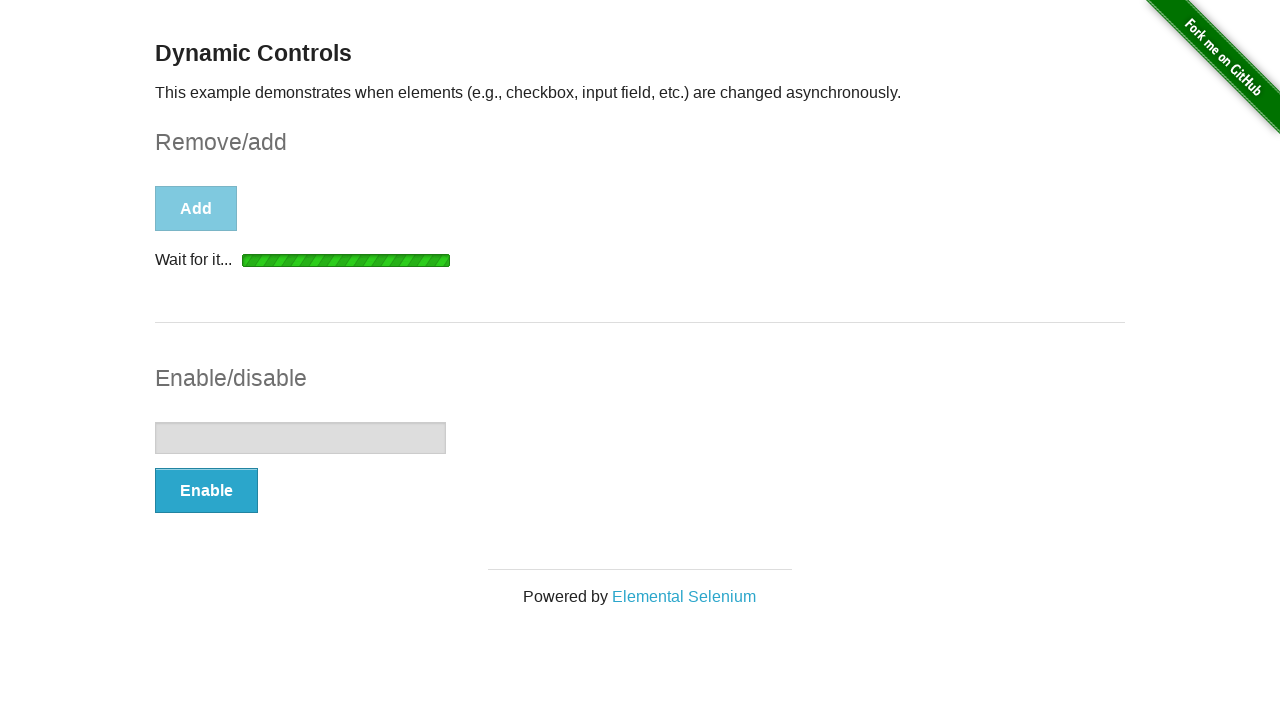

Verified 'It's back!' message appeared after re-adding control
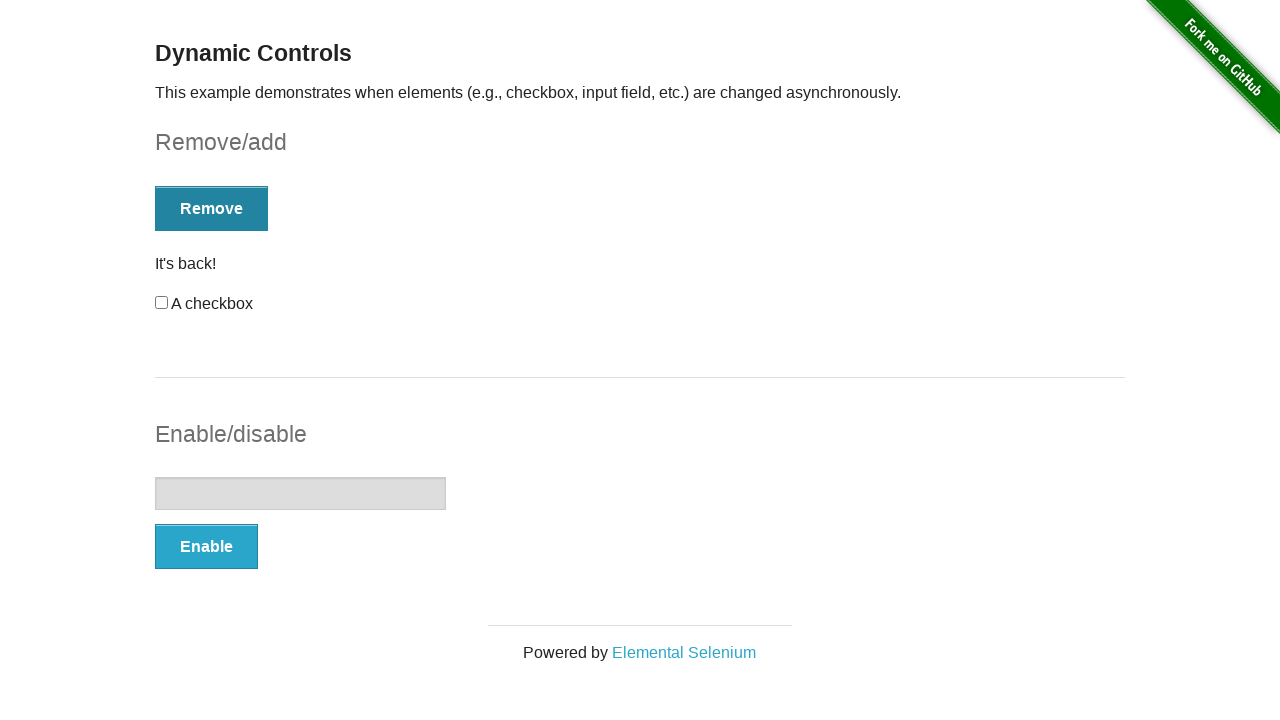

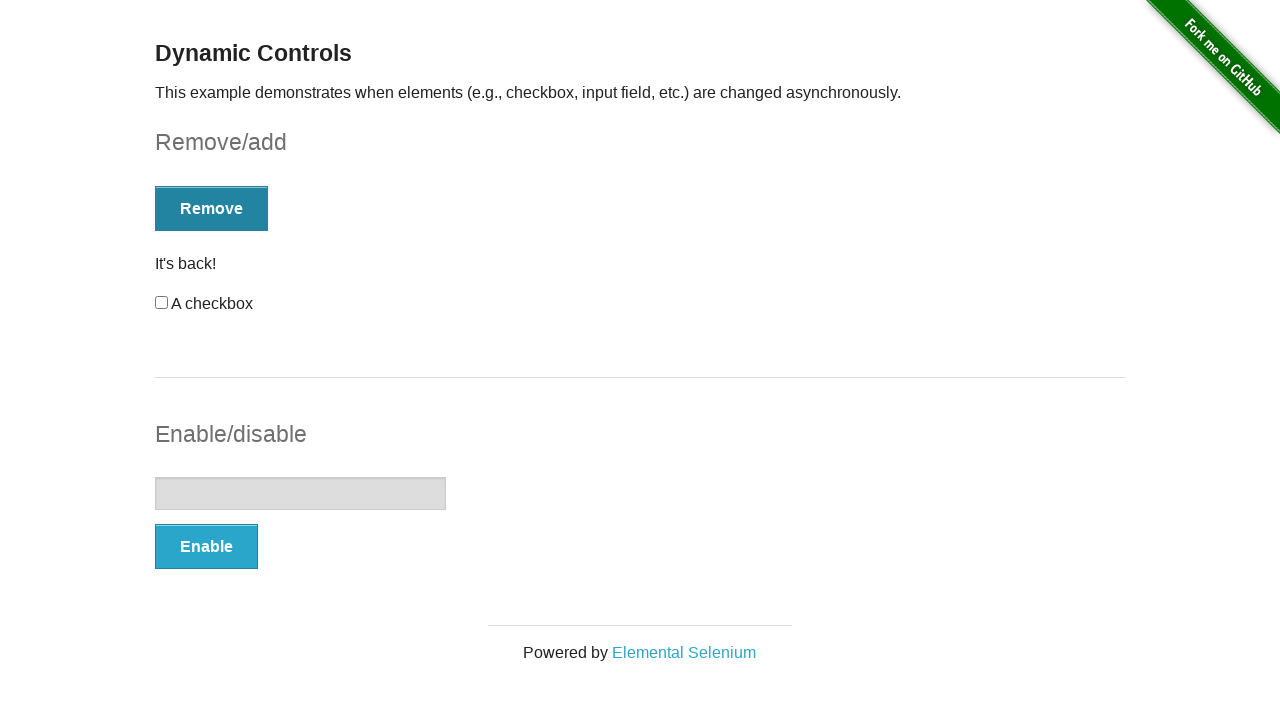